Tests the ICRISAT CicerSeq database form by selecting crop type, gene/SNP option, GeneID key, intergenic filter, entering a gene ID, and submitting the search form.

Starting URL: https://cegresources.icrisat.org/cicerseq/?page_id=3605

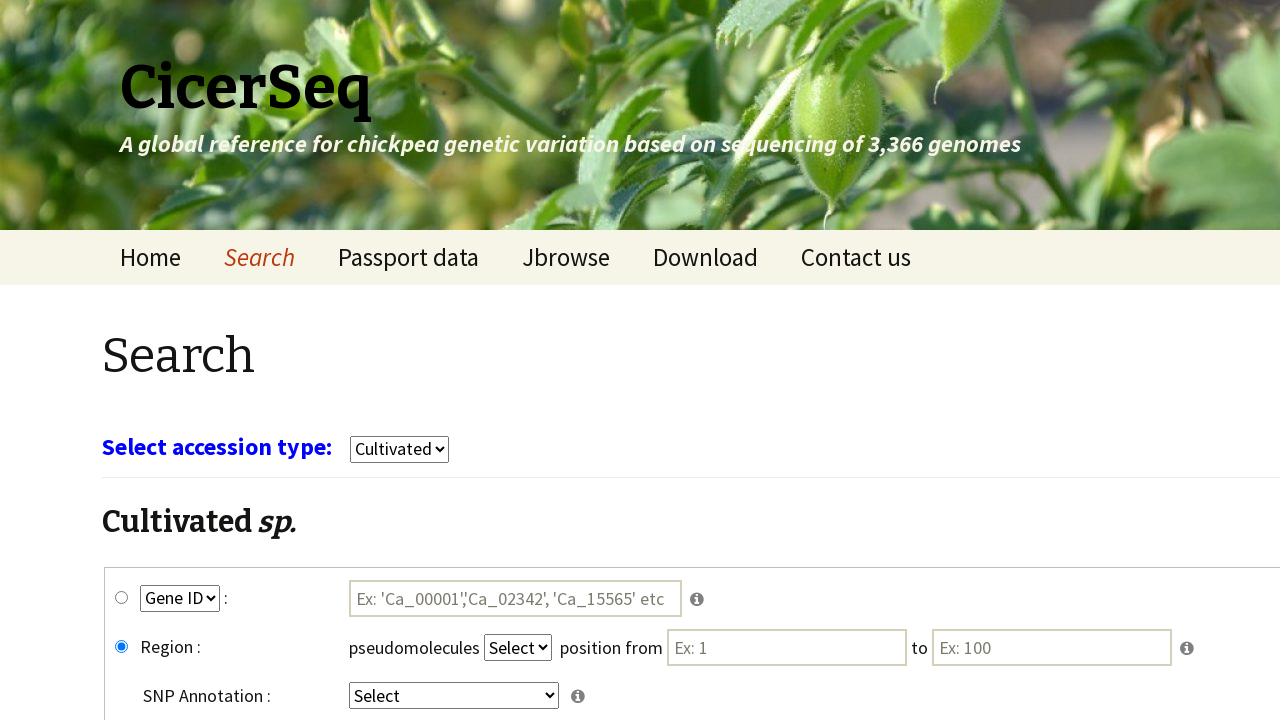

Page loaded and network idle
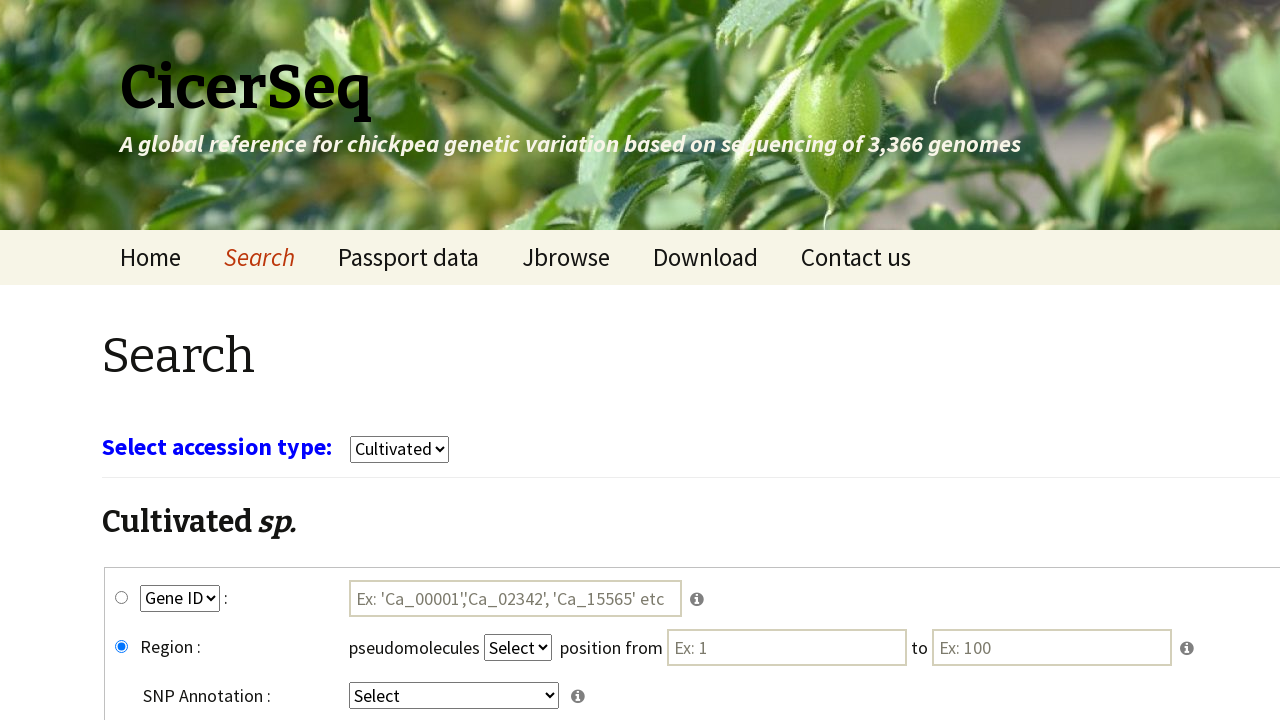

Selected 'cultivars' from crop type dropdown on select[name='select_crop']
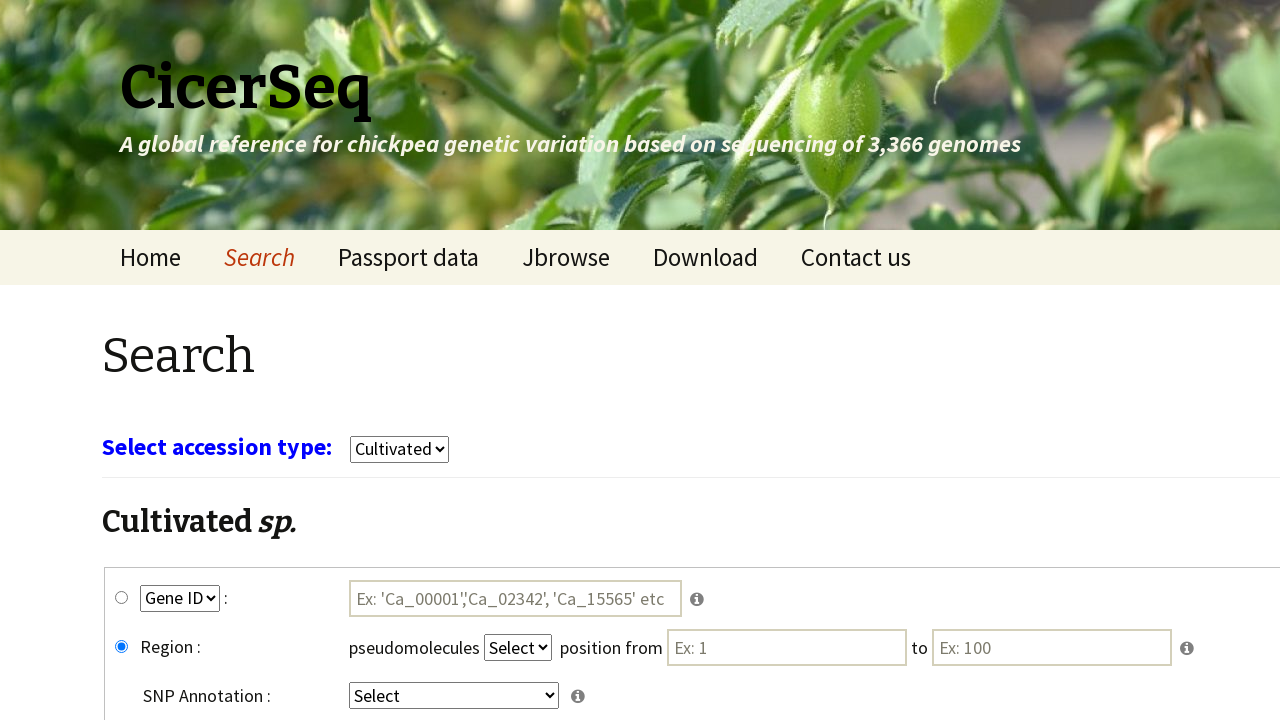

Selected gene/SNP radio button option at (122, 598) on #gene_snp
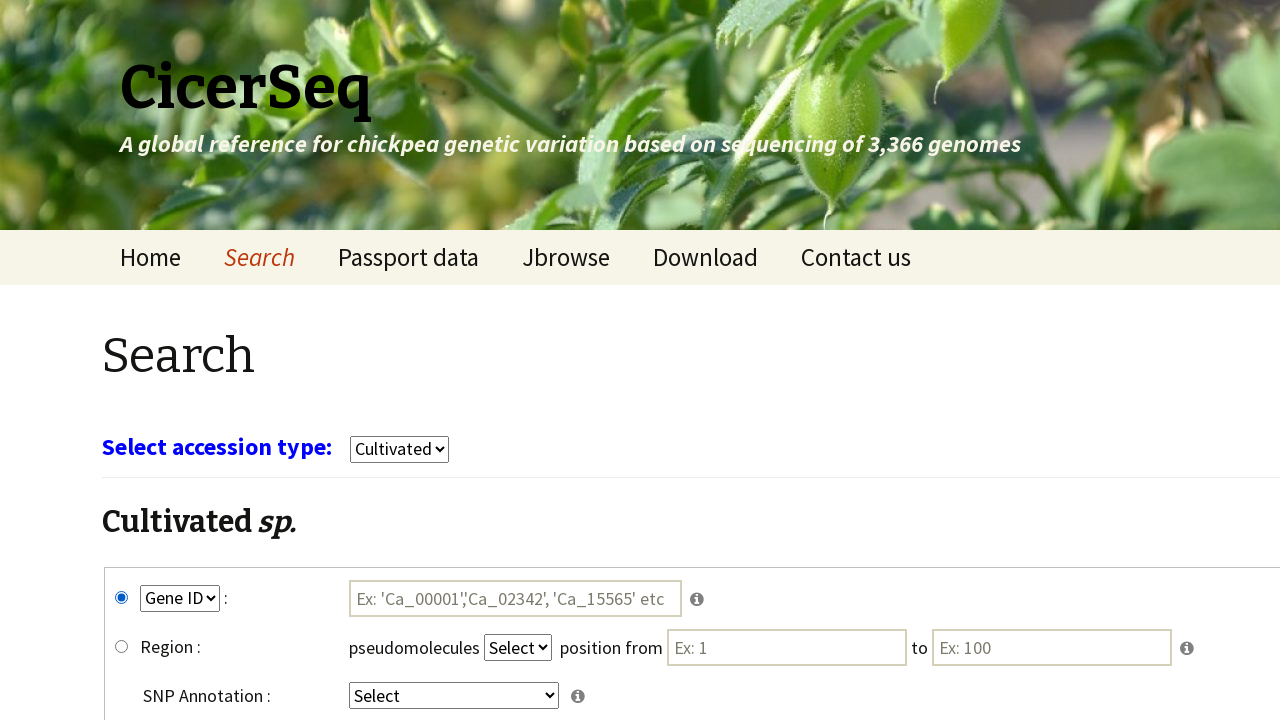

Selected 'GeneID' from key1 dropdown on select[name='key1']
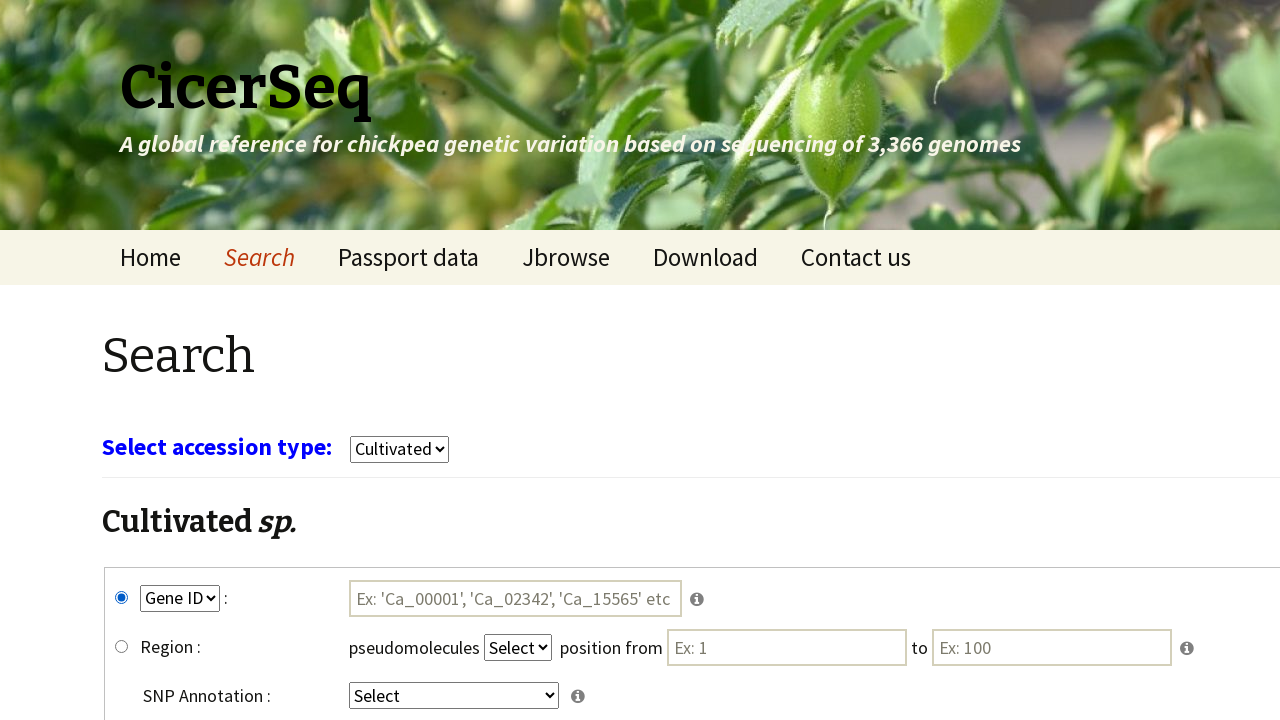

Selected 'intergenic' from key4 dropdown filter on select[name='key4']
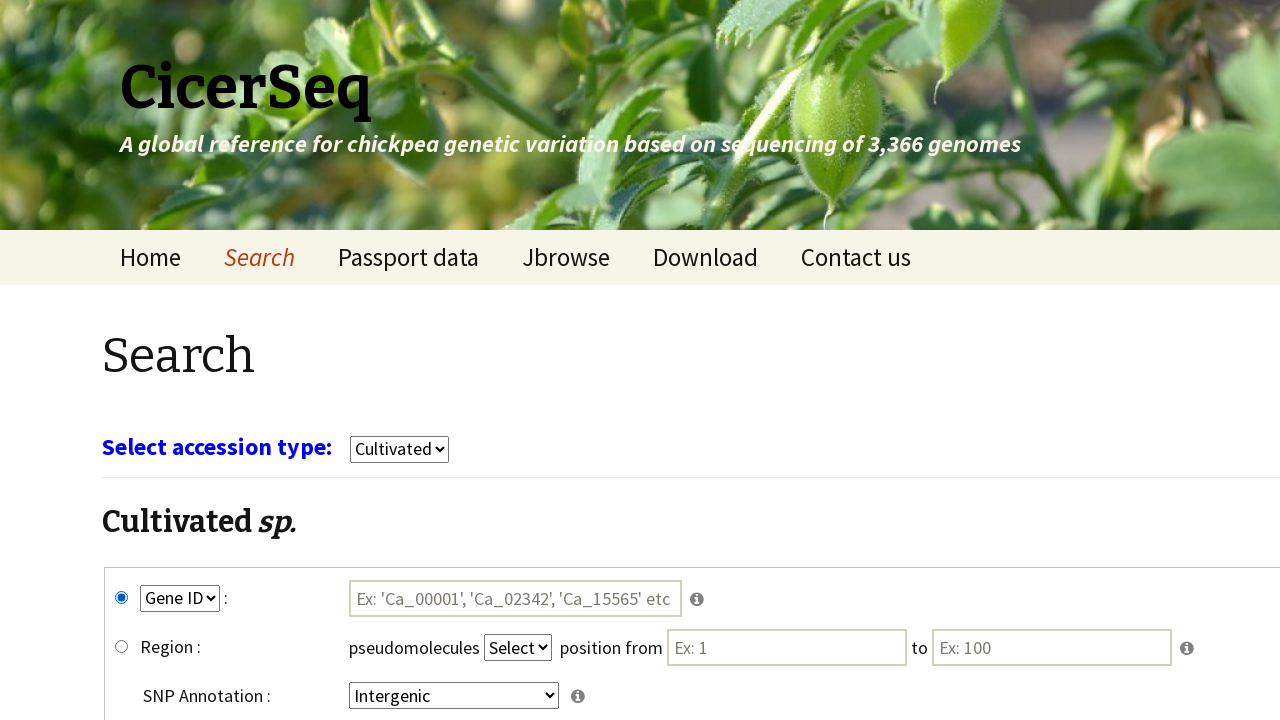

Entered gene ID 'Ca_00004' in search field on #tmp1
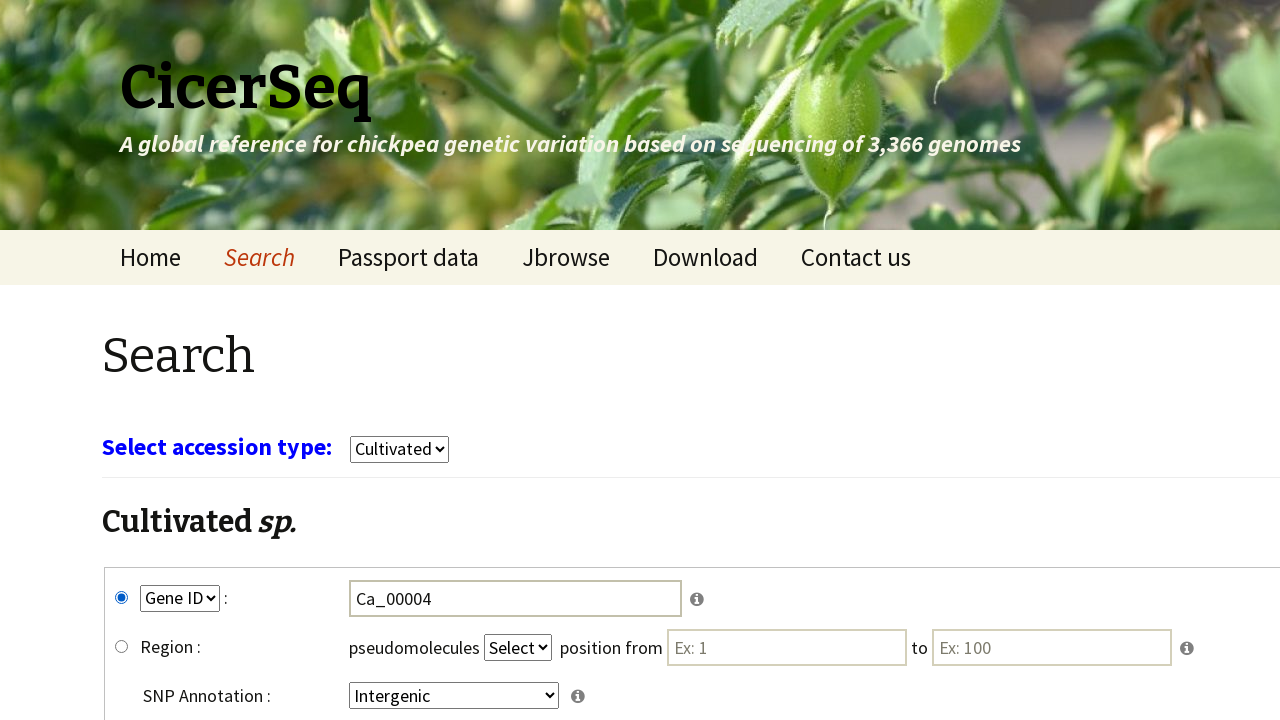

Clicked search/submit button to execute query at (788, 573) on input[name='submit']
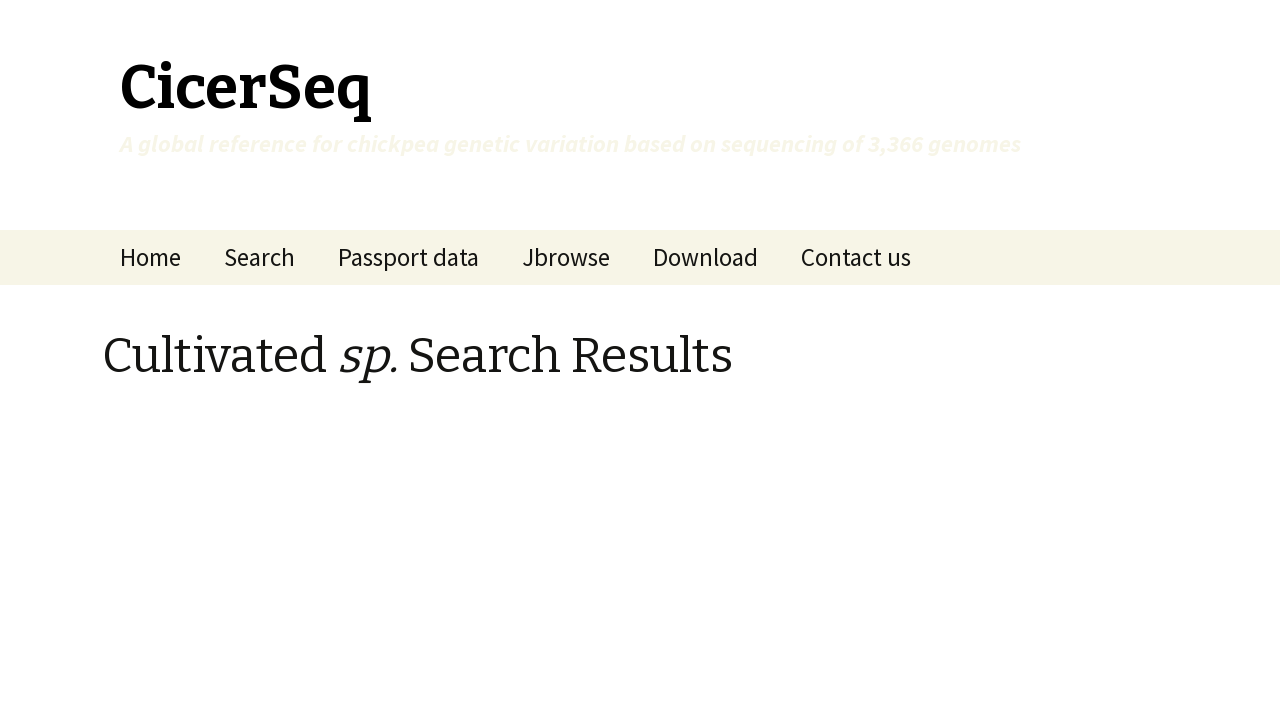

Search results loaded and network idle
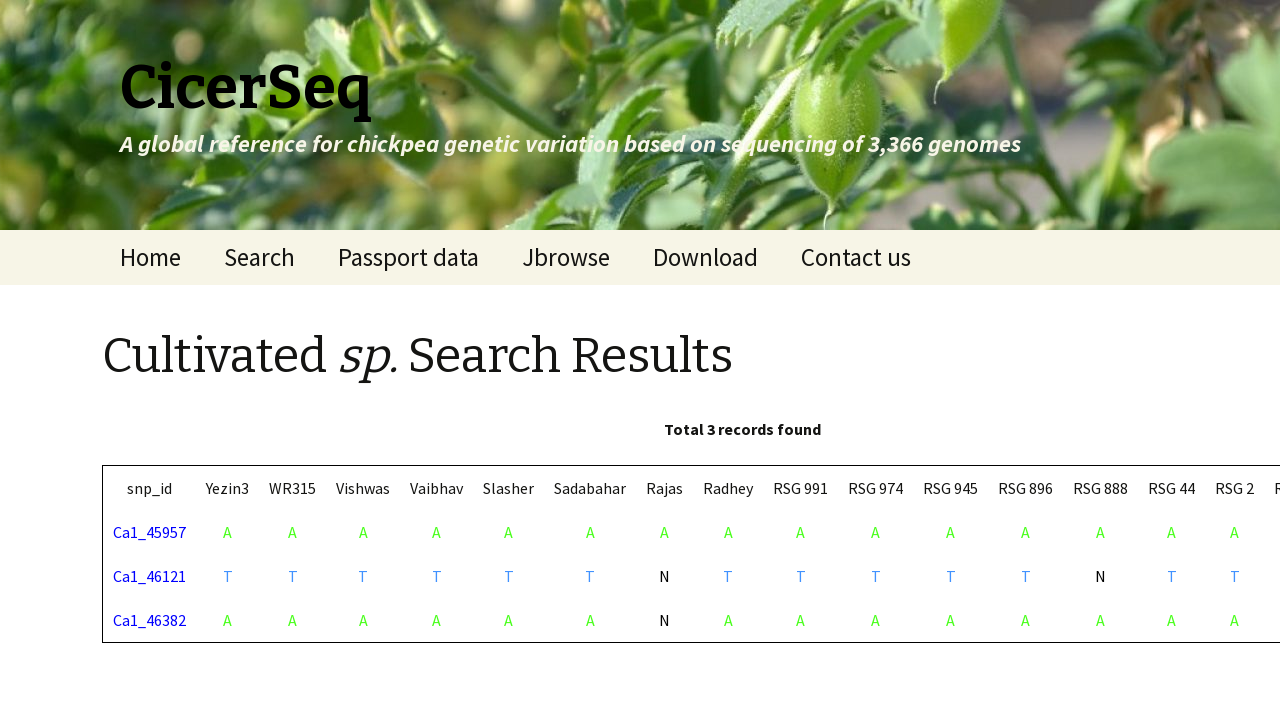

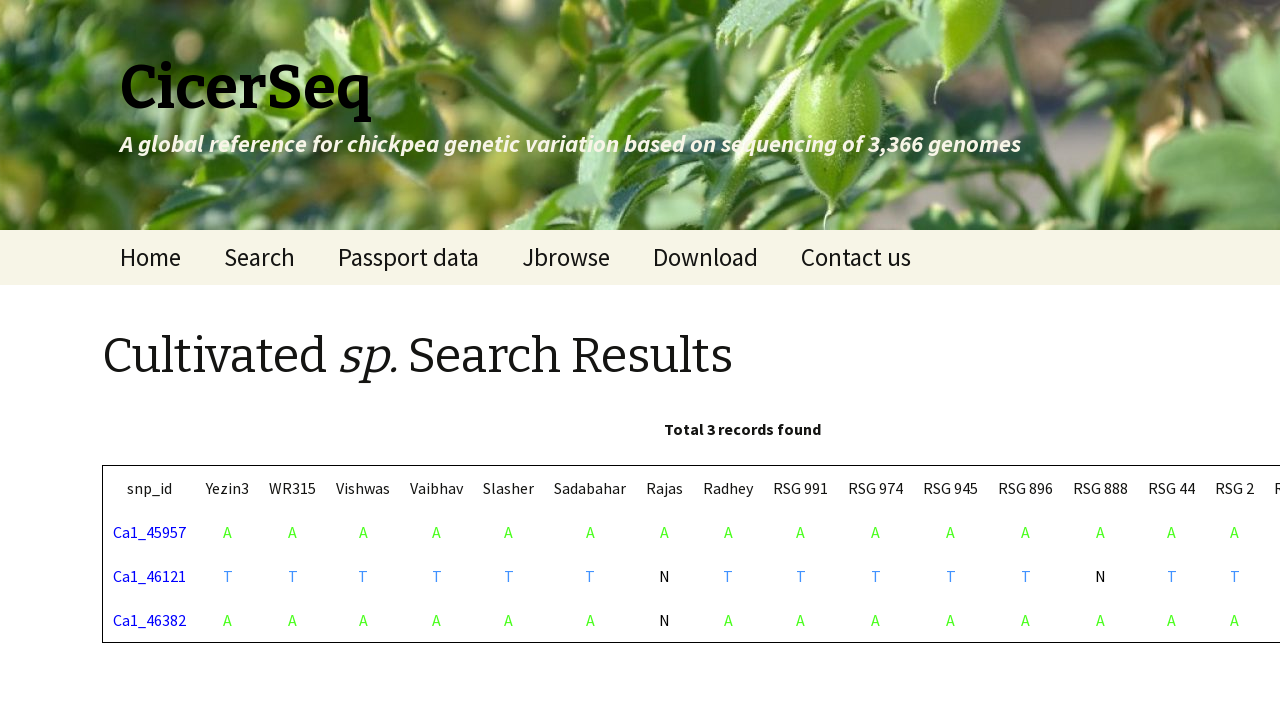